Tests JavaScript confirm alert handling by clicking a button that triggers a confirm dialog and accepting it

Starting URL: https://the-internet.herokuapp.com/javascript_alerts

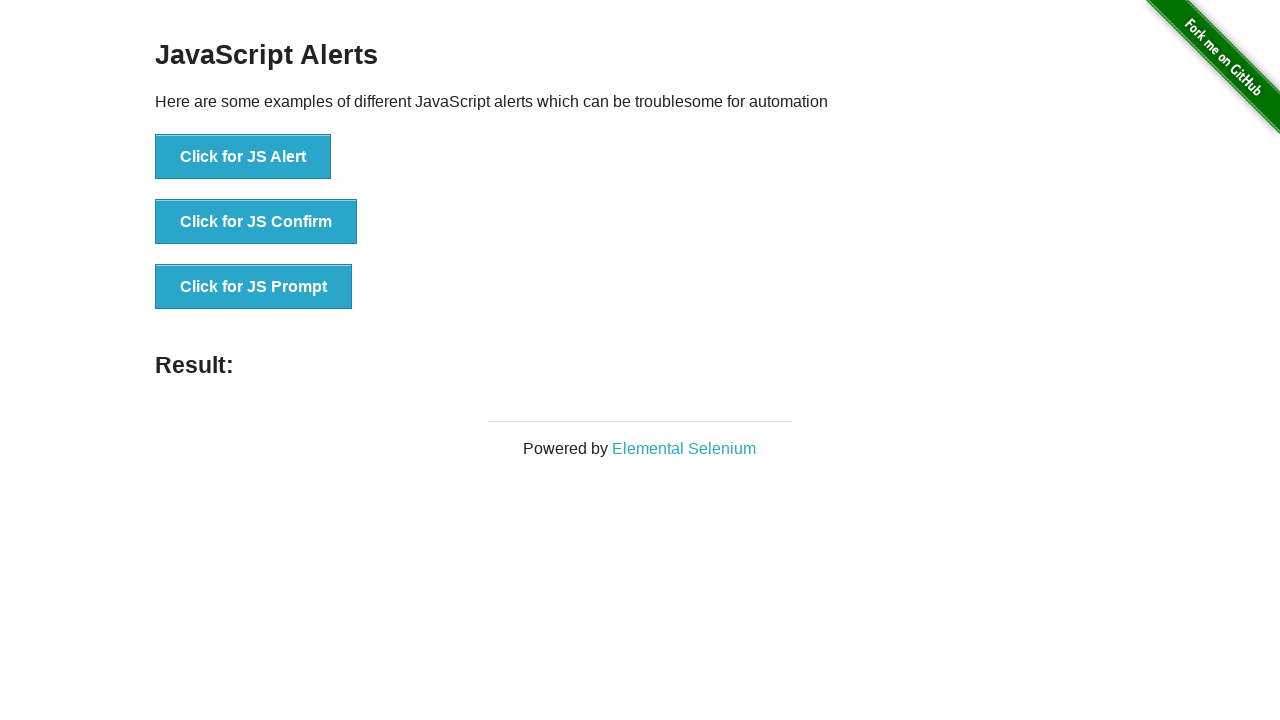

Clicked the button that triggers the JavaScript confirm dialog at (256, 222) on xpath=//*[@id="content"]/div/ul/li[2]/button
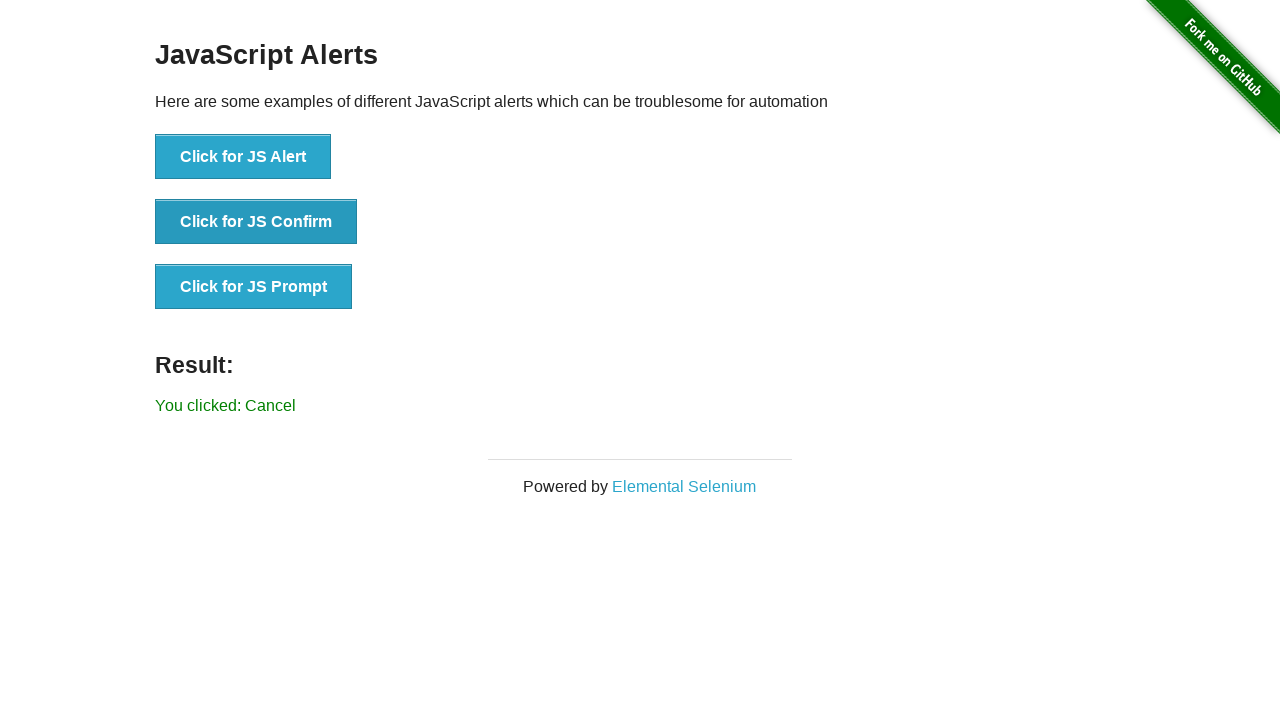

Set up dialog handler to accept the confirm dialog
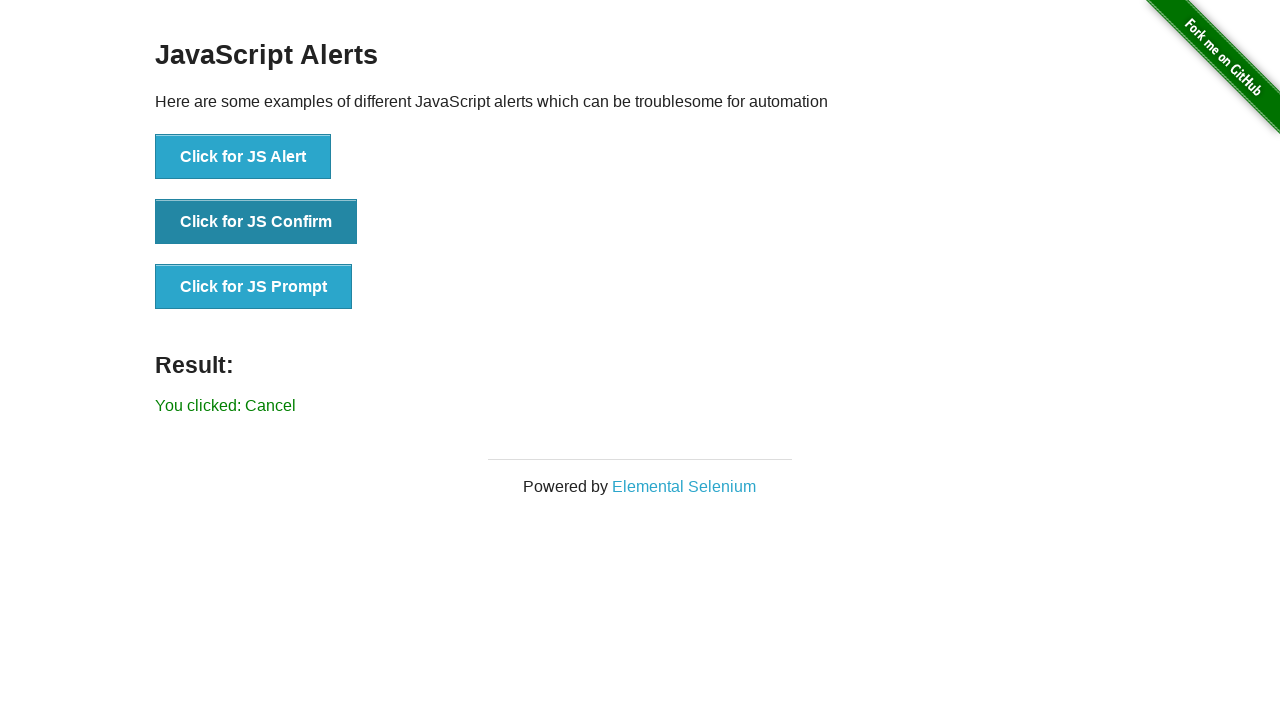

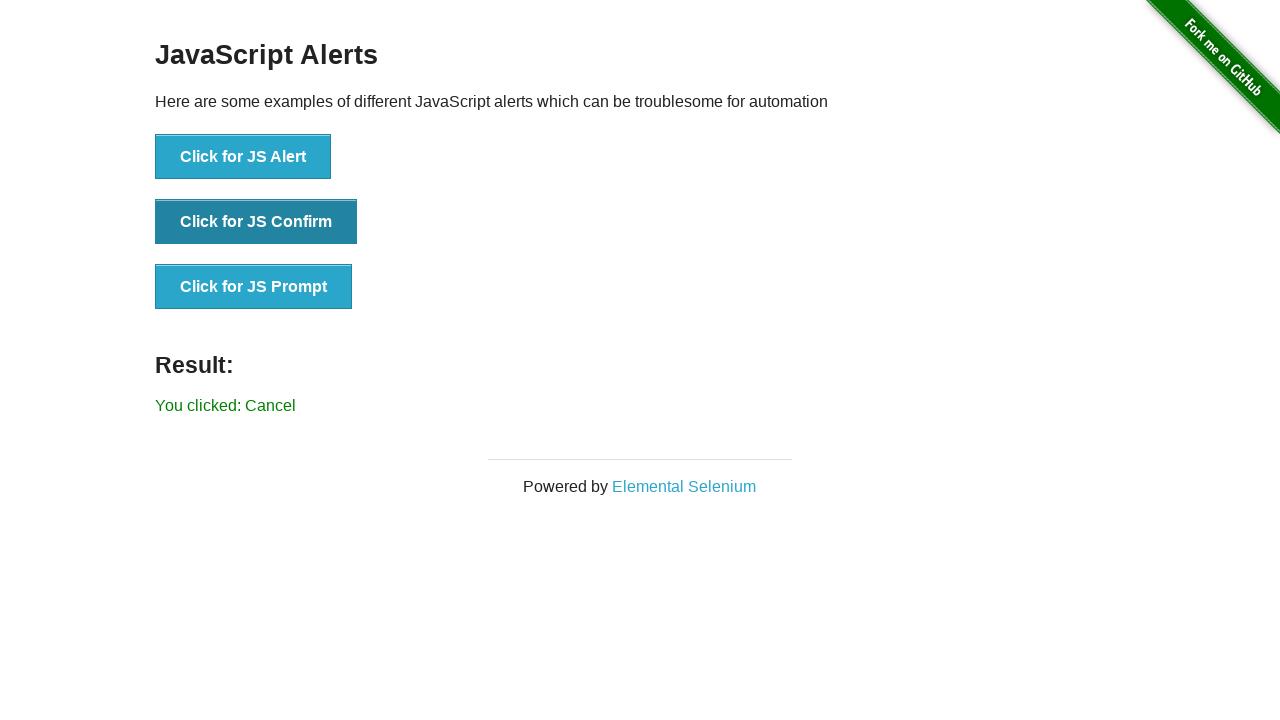